Verifies the alert button element is present on the page

Starting URL: https://www.rahulshettyacademy.com/AutomationPractice/

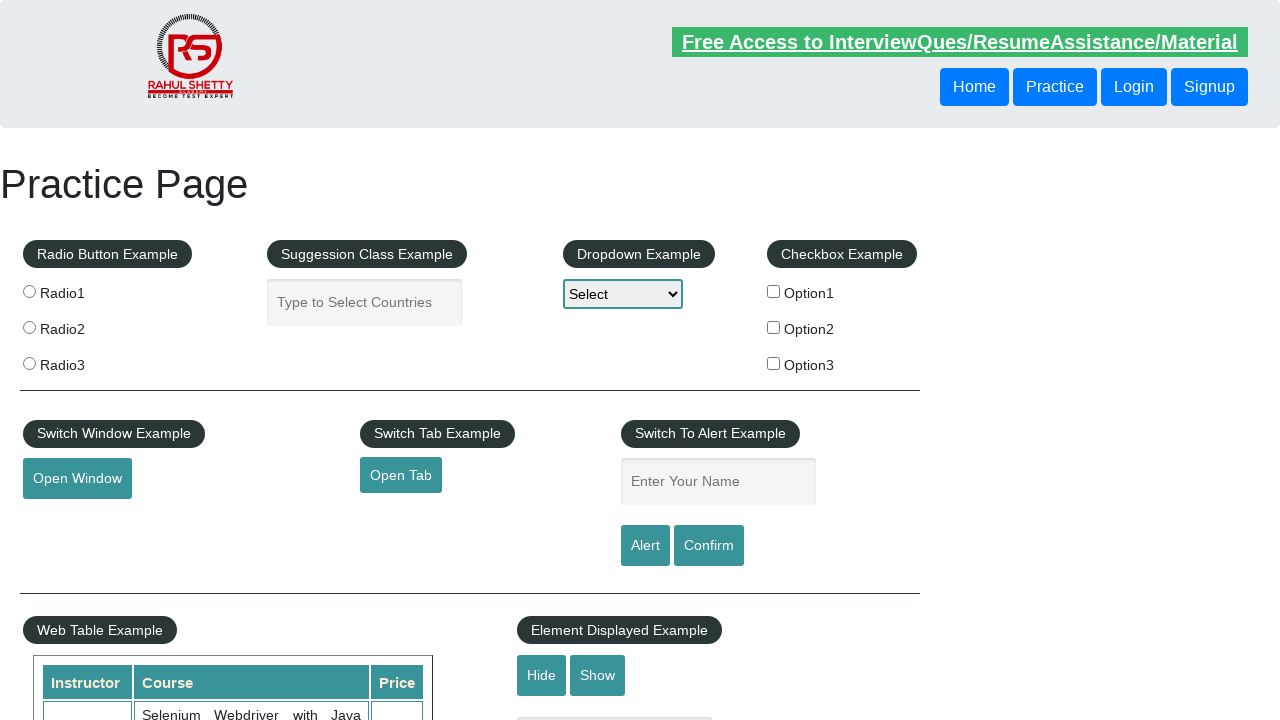

Navigated to AutomationPractice page
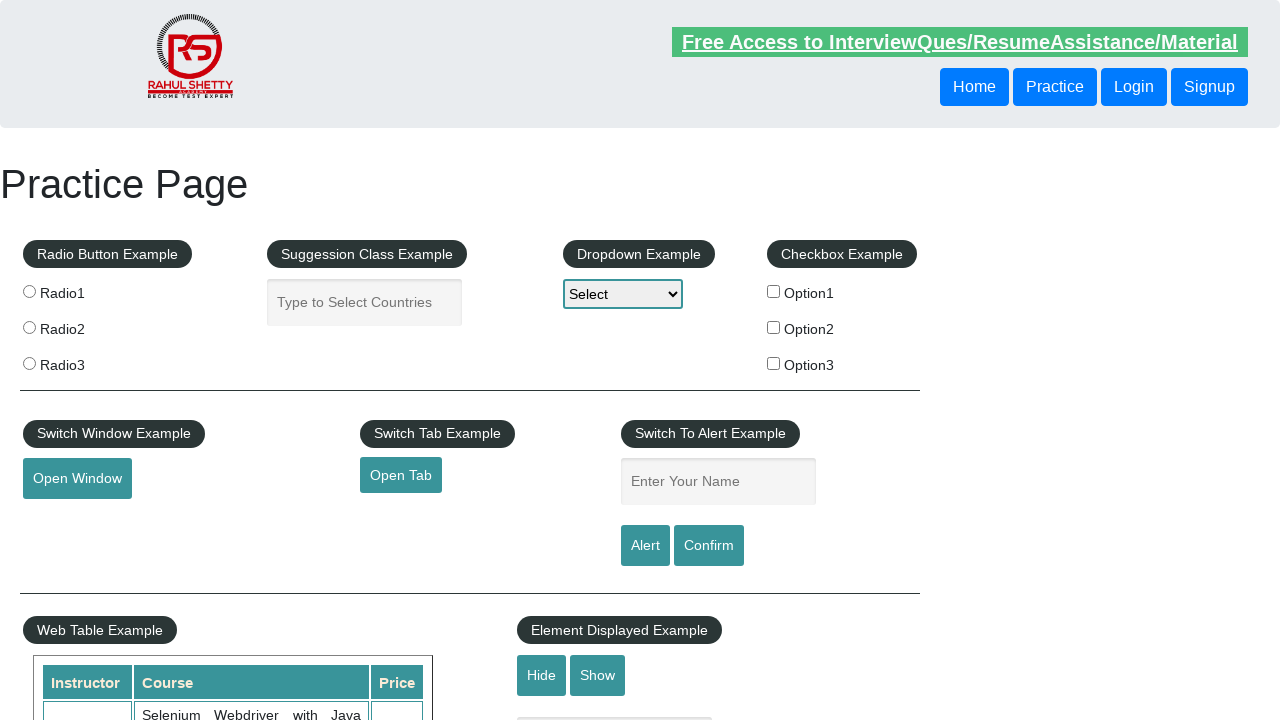

Located alert button element with ID 'alertbtn'
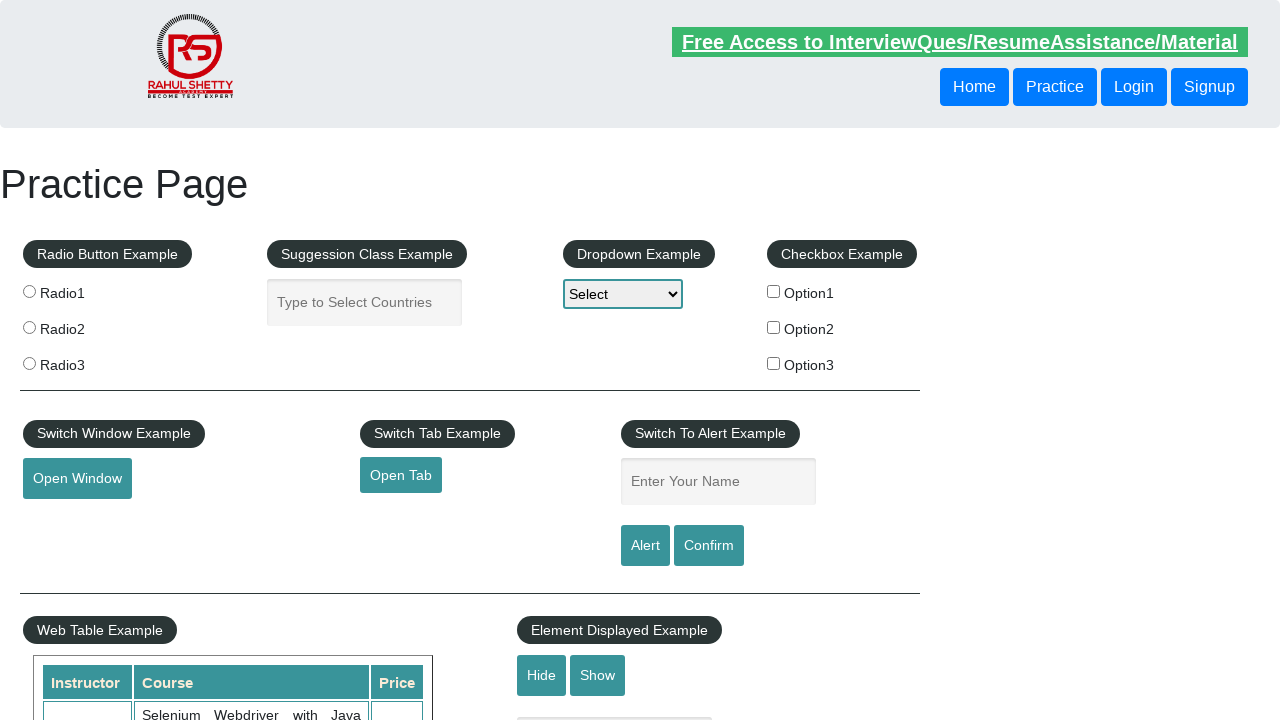

Verified alert button is visible on the page
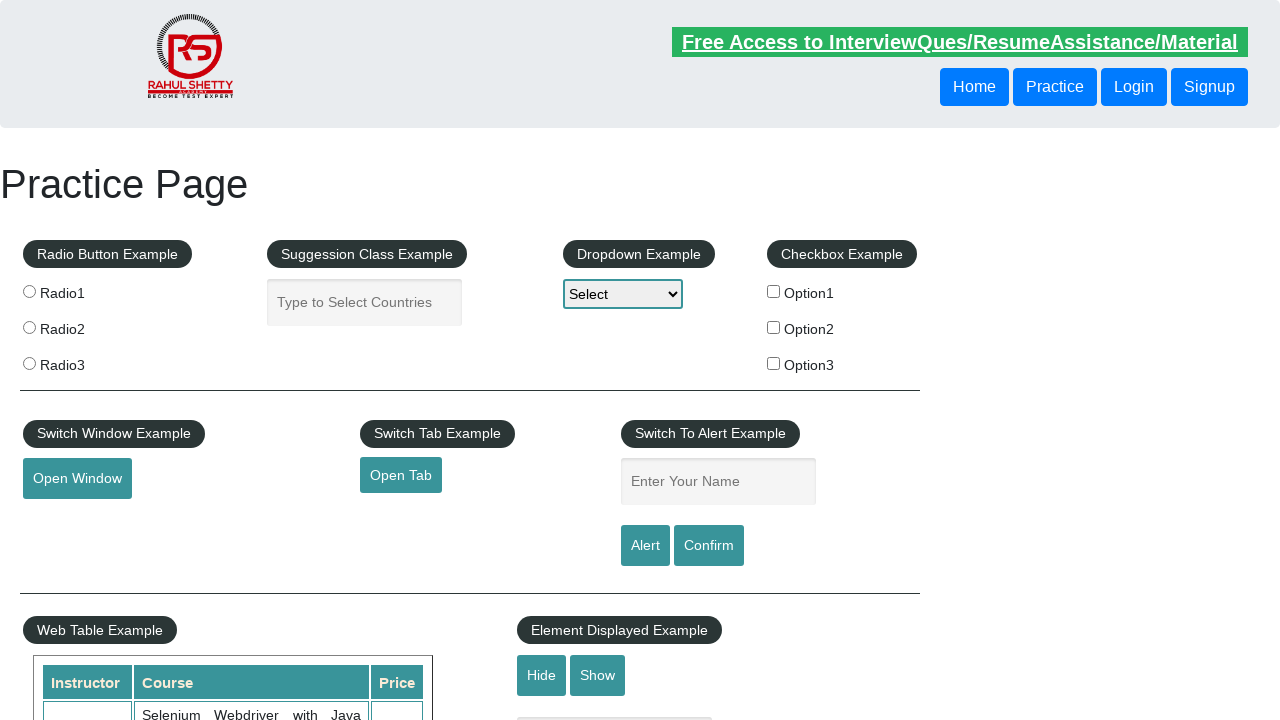

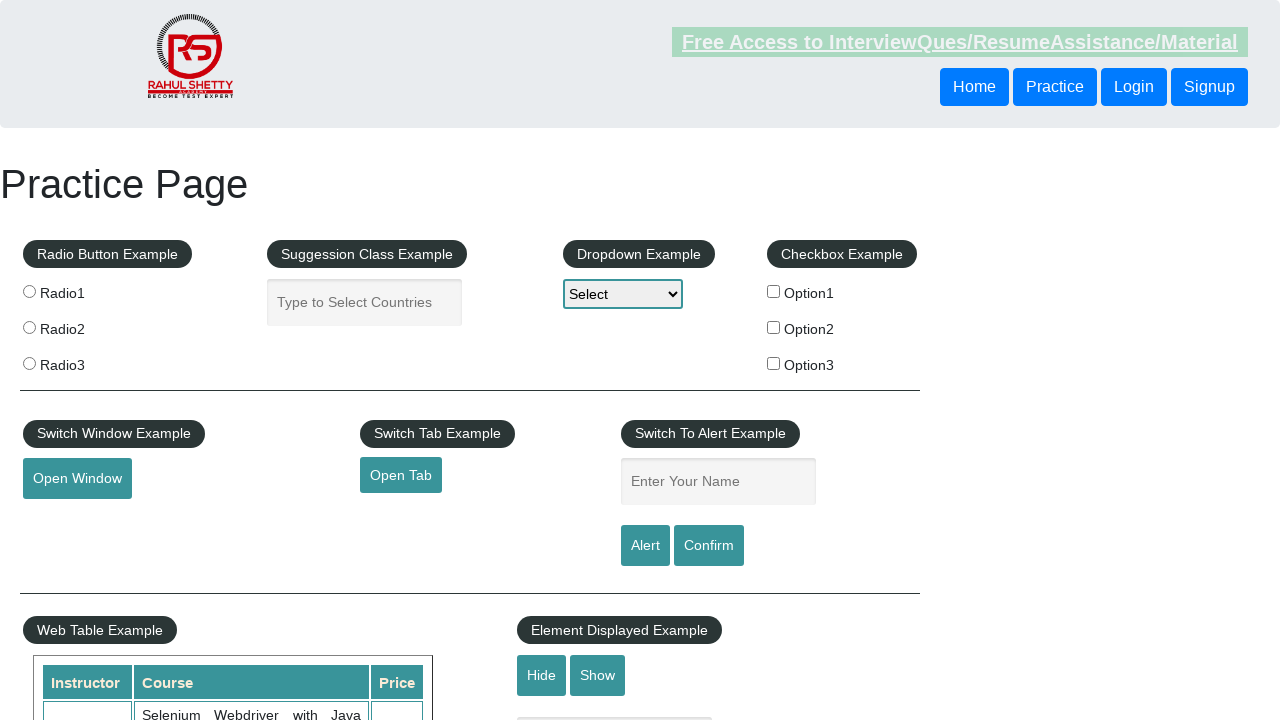